Tests a registration form by filling in first name, last name, and email fields, then submitting and verifying the success message appears.

Starting URL: http://suninjuly.github.io/registration1.html

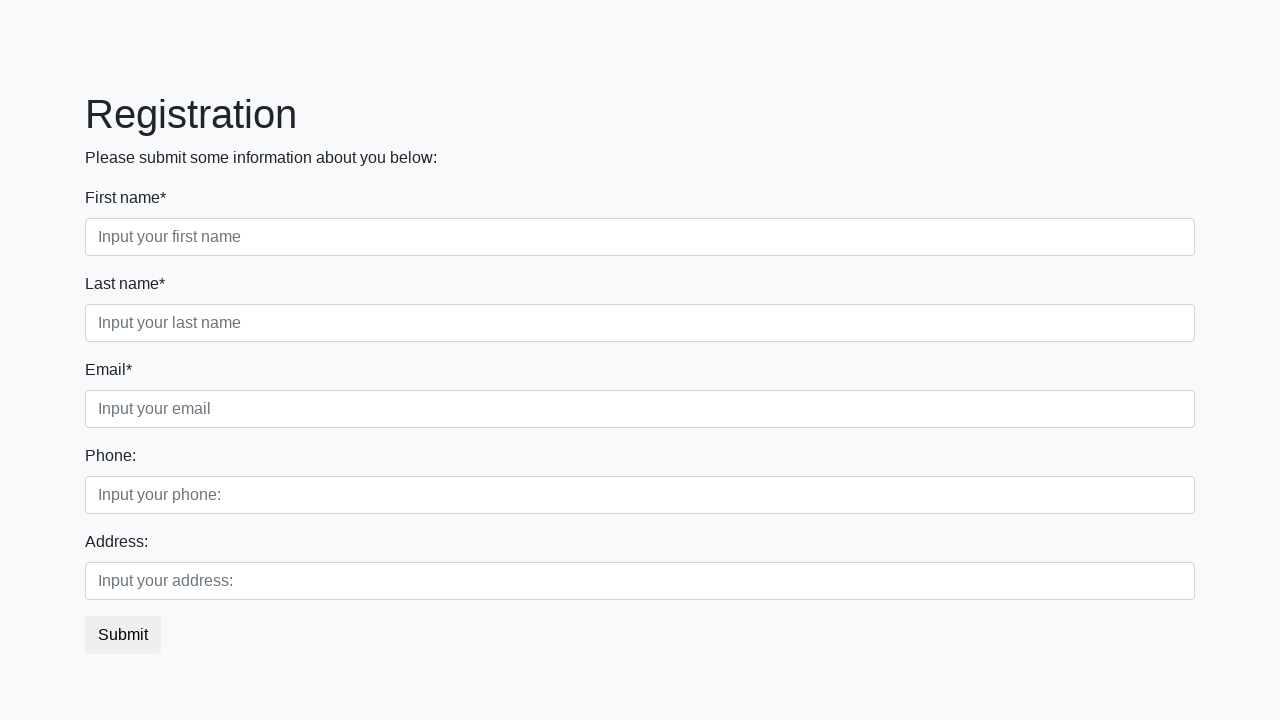

Filled first name field with 'Ivan' on .first_block .form-group .form-control.first
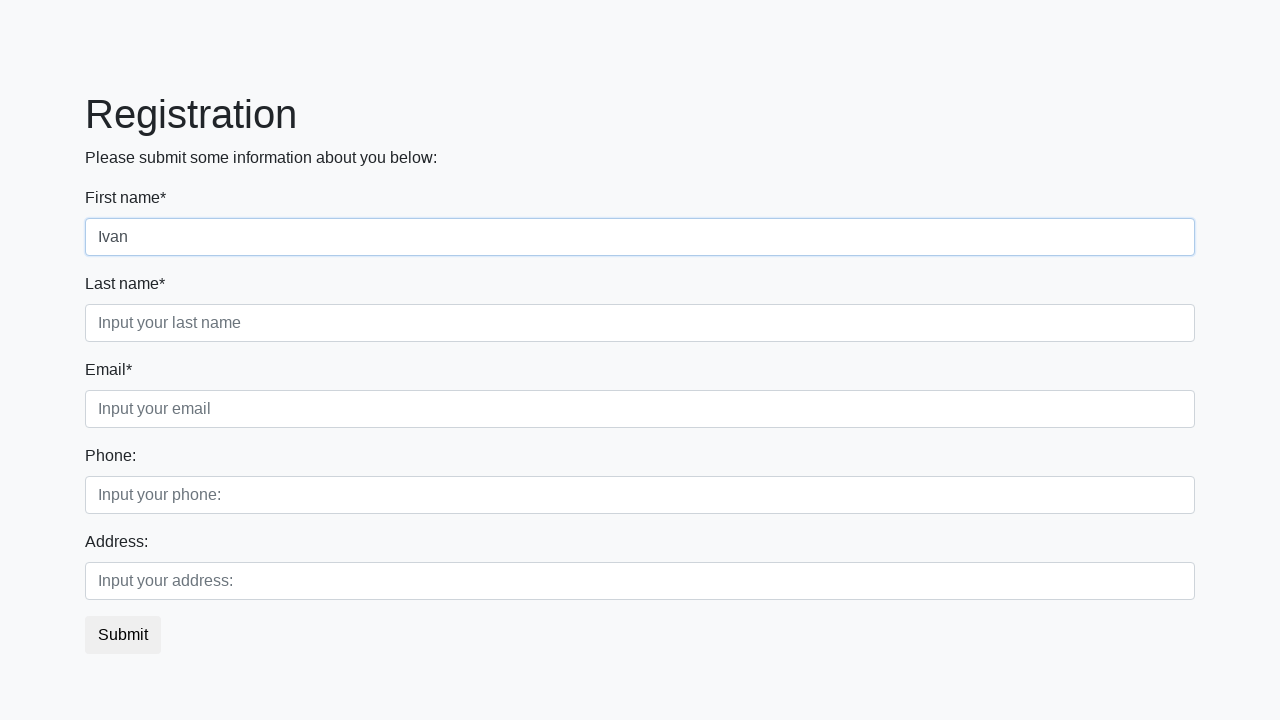

Filled last name field with 'Petrov' on .first_block .form-group .form-control.second
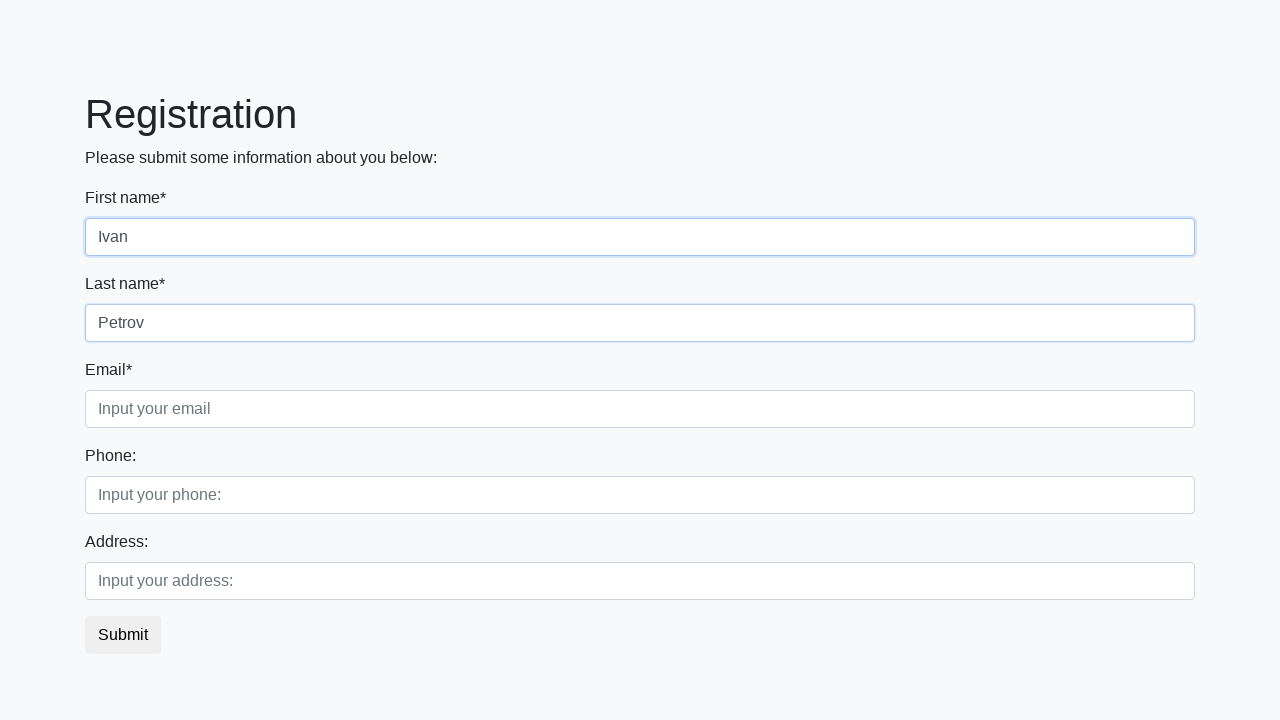

Filled email field with 'pet@ivan.ru' on .first_block .form-group .form-control.third
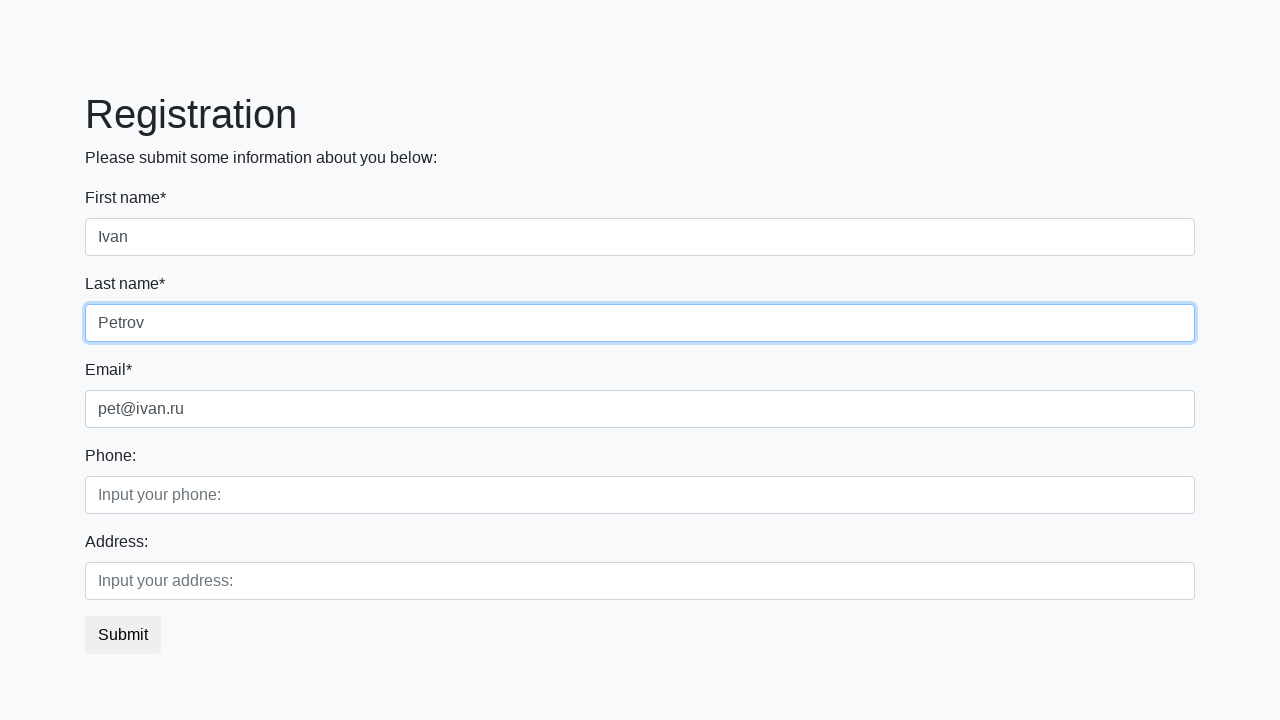

Clicked submit button to register at (123, 635) on button.btn
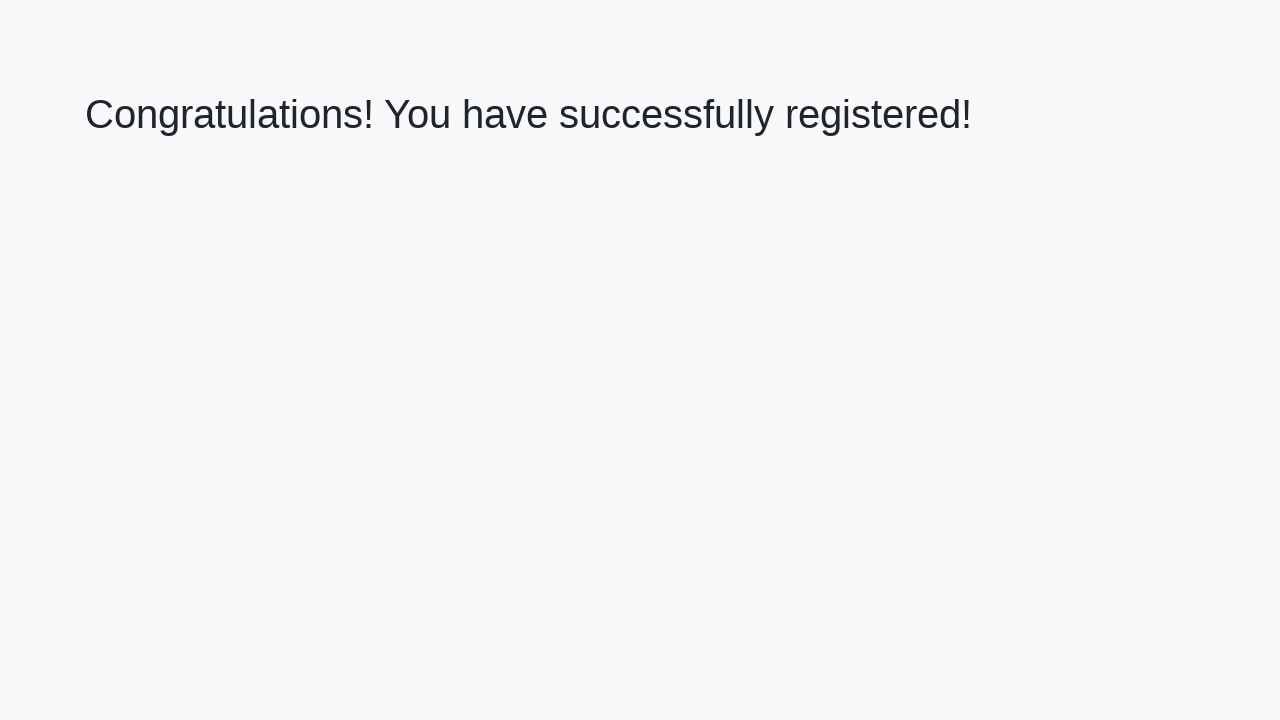

Success message appeared - registration form submitted successfully
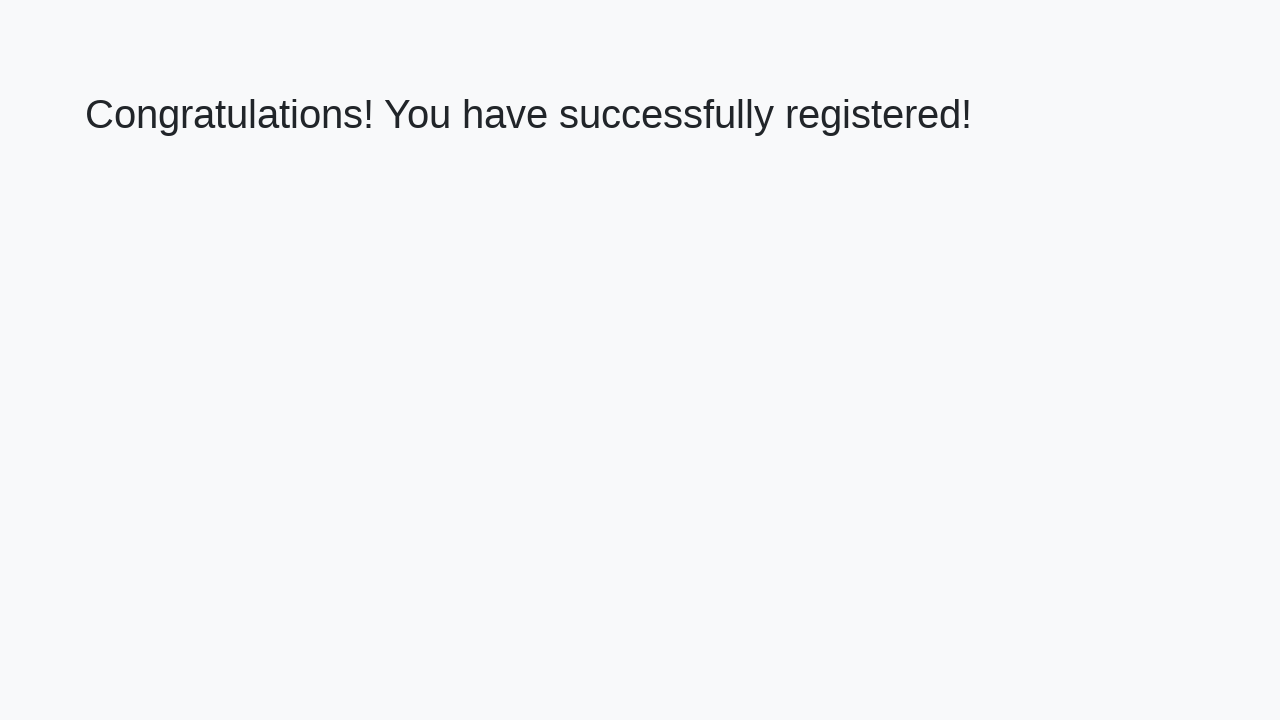

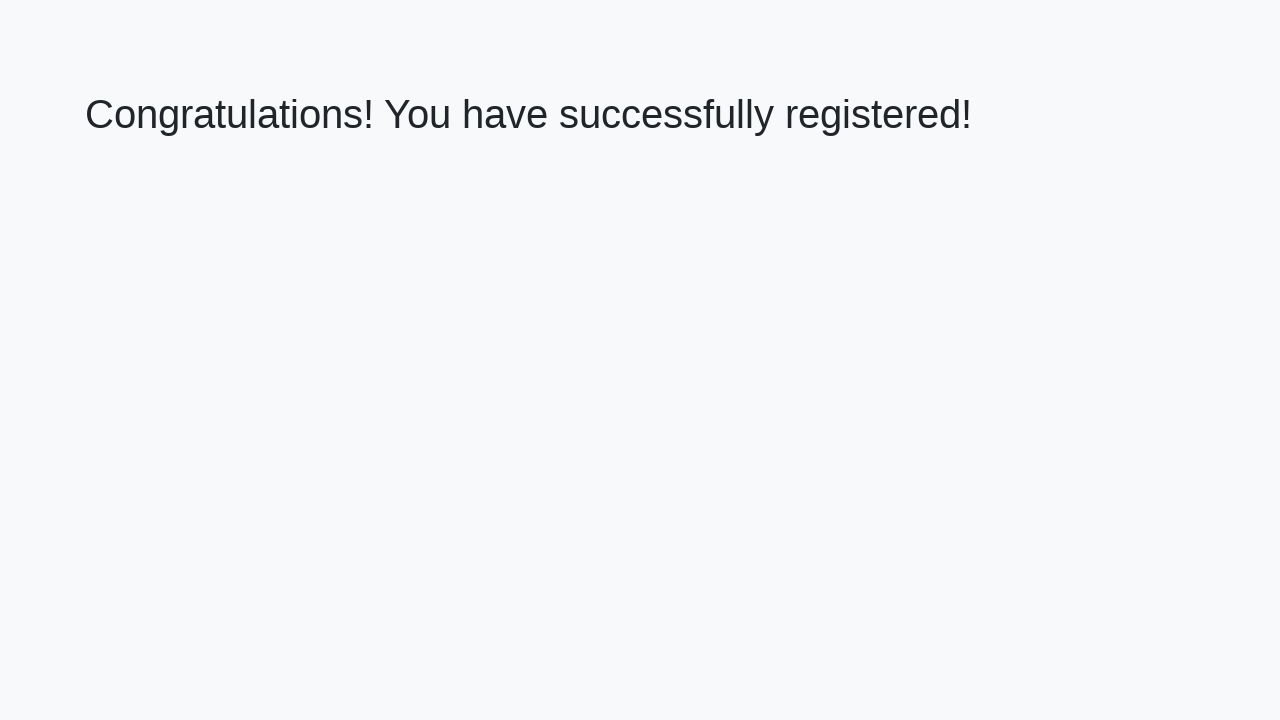